Tests that the hero section has glassmorphism styling applied

Starting URL: https://campusaxis.site

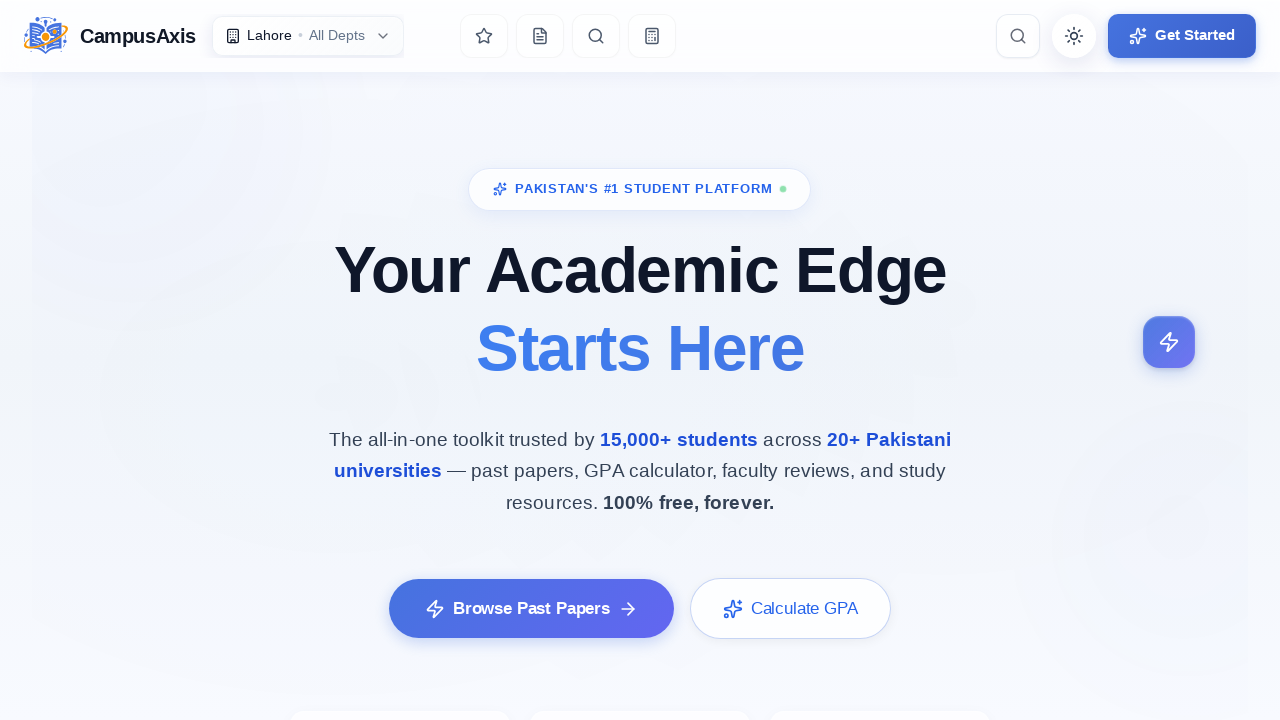

Waited for hero section element to load
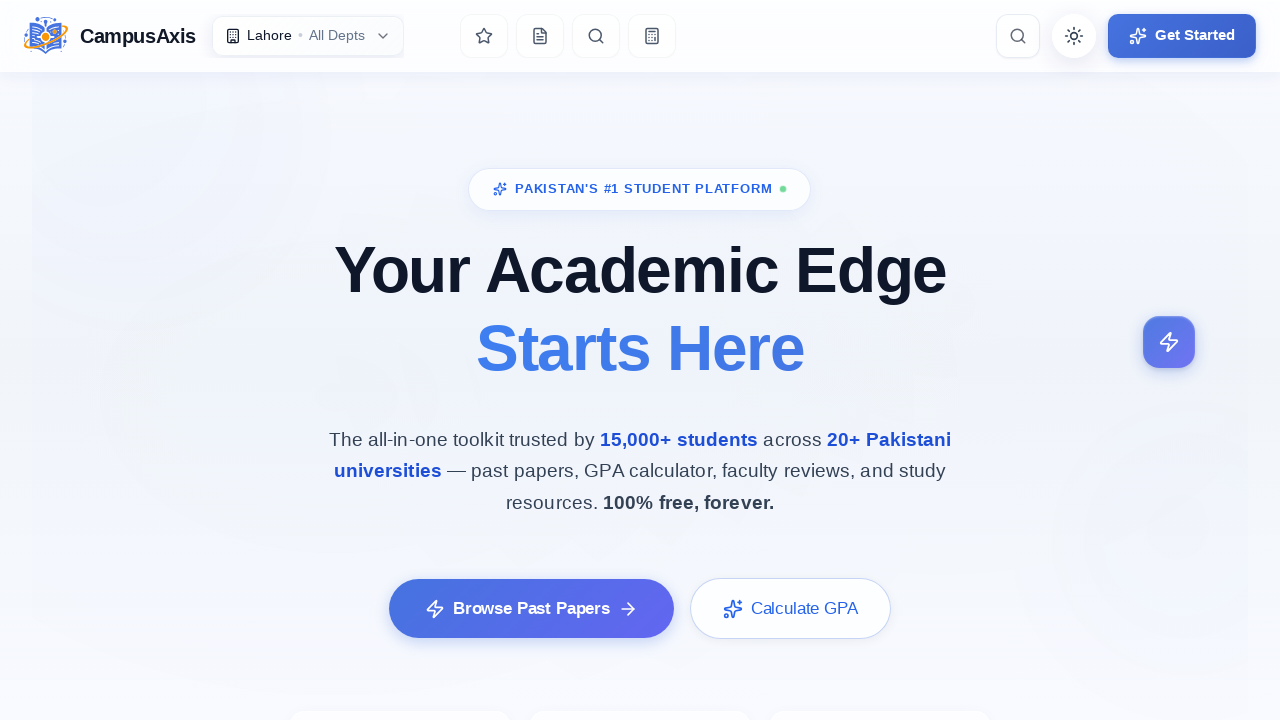

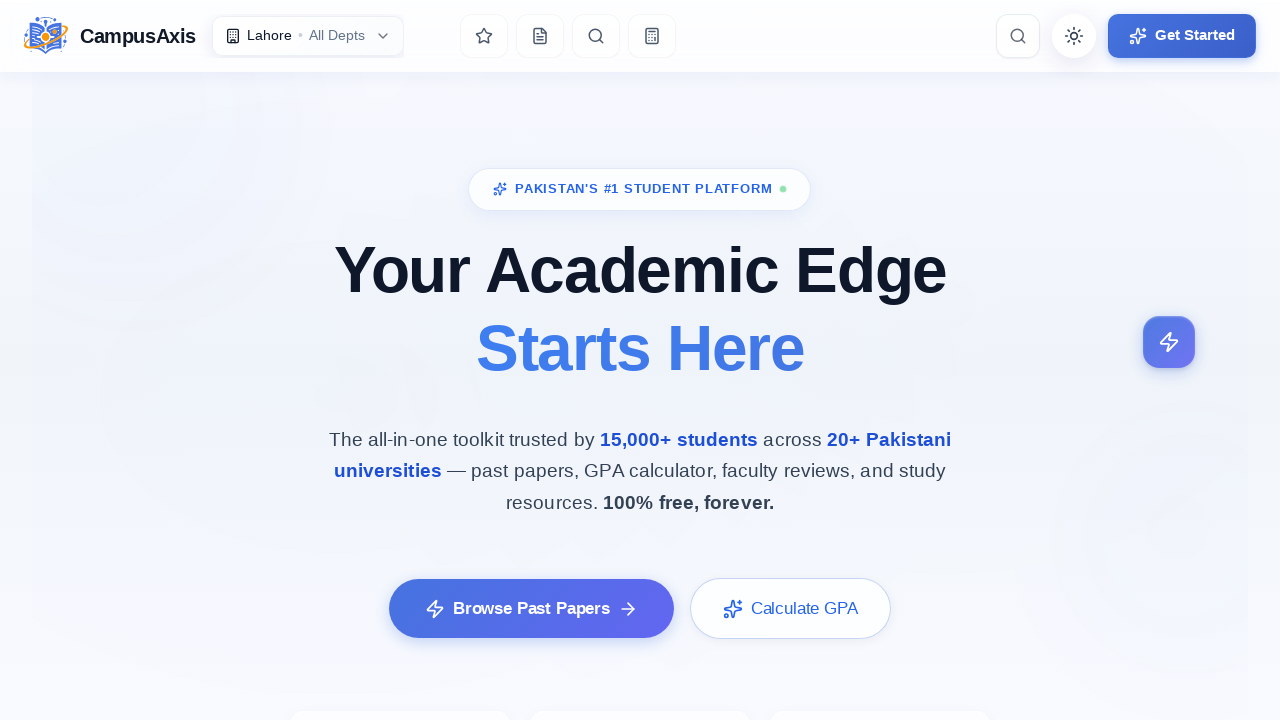